Tests a practice form by filling out personal information including first name, last name, email, gender, phone number, date of birth selection, and subject fields

Starting URL: https://demoqa.com/automation-practice-form

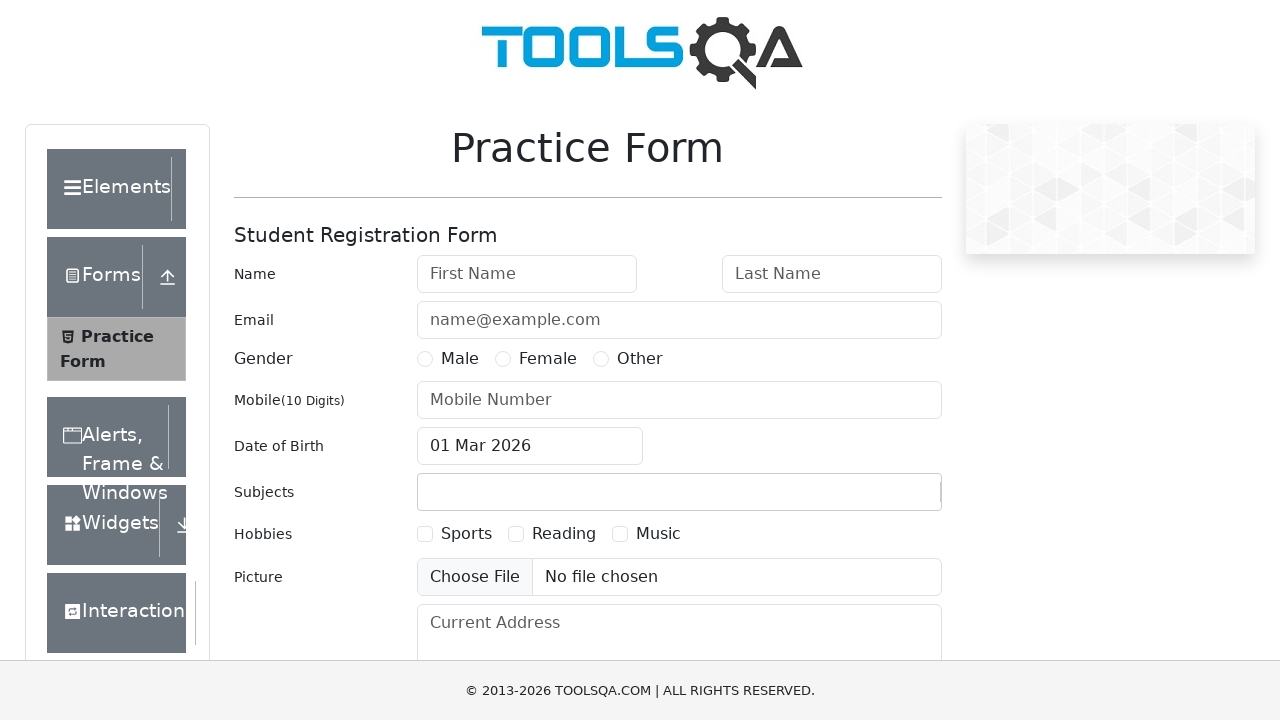

Scrolled to bottom of practice form page
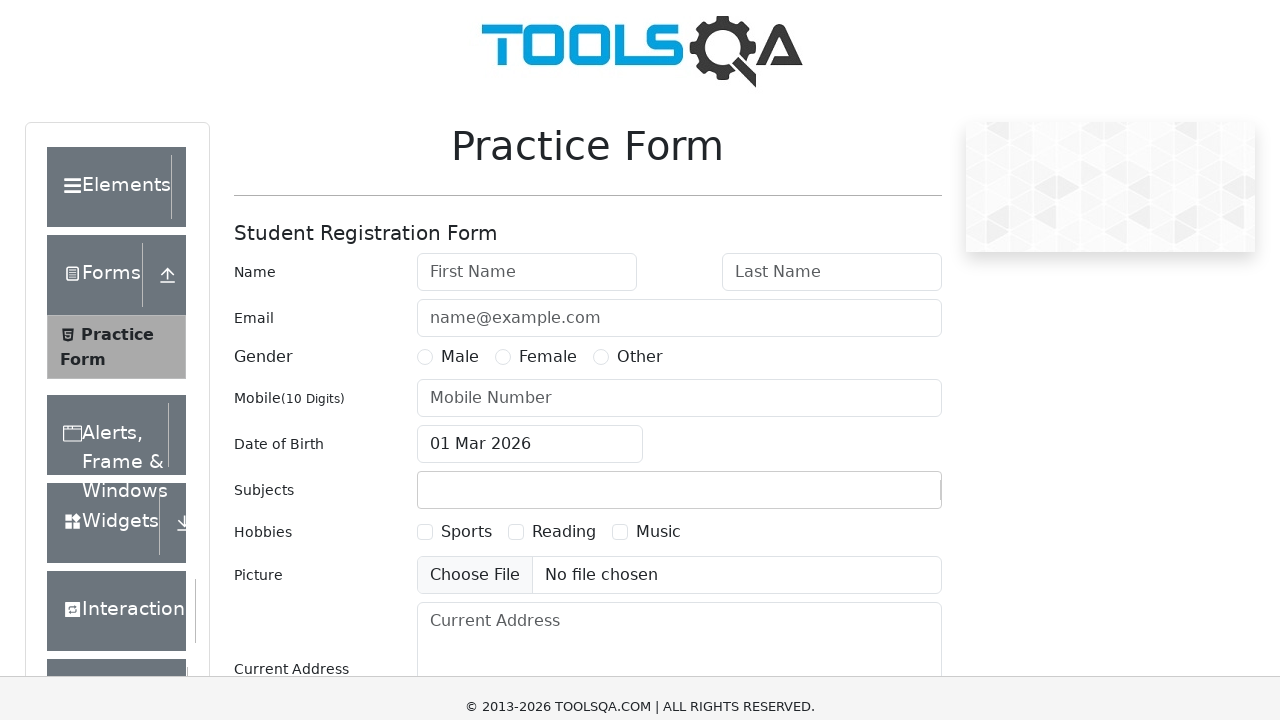

Filled first name field with 'tops' on #firstName
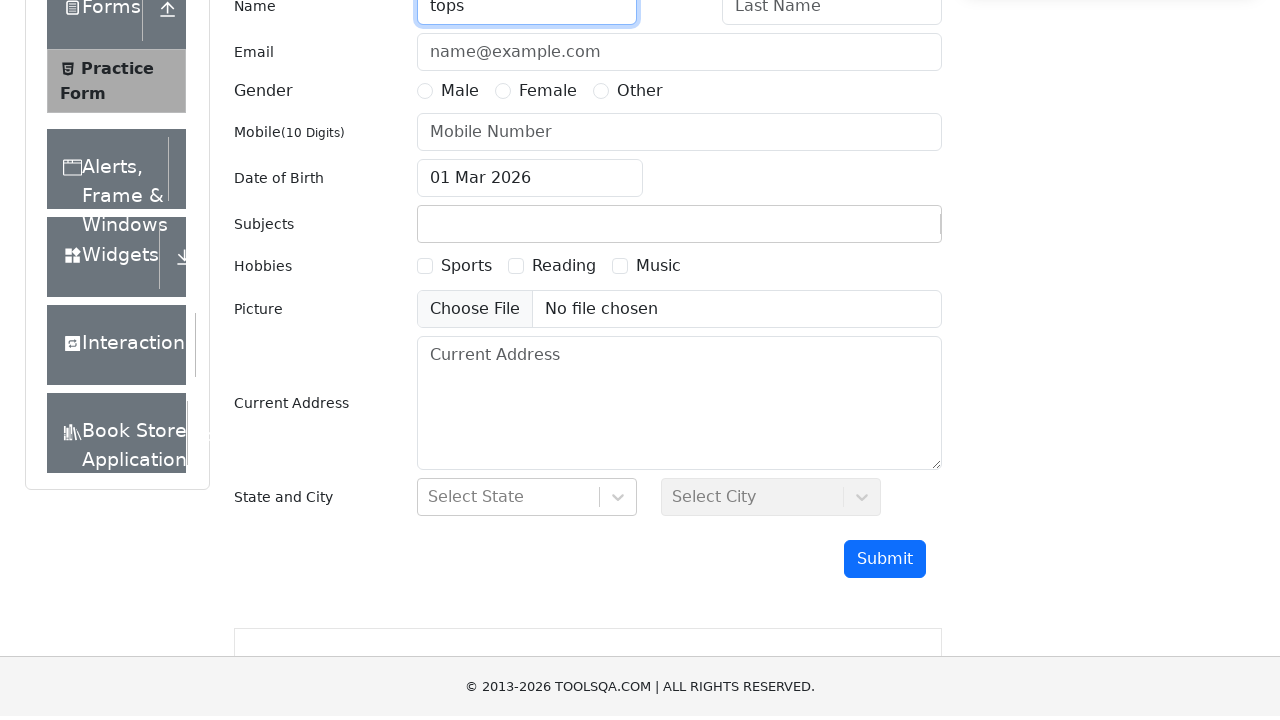

Filled last name field with 'tech' on #lastName
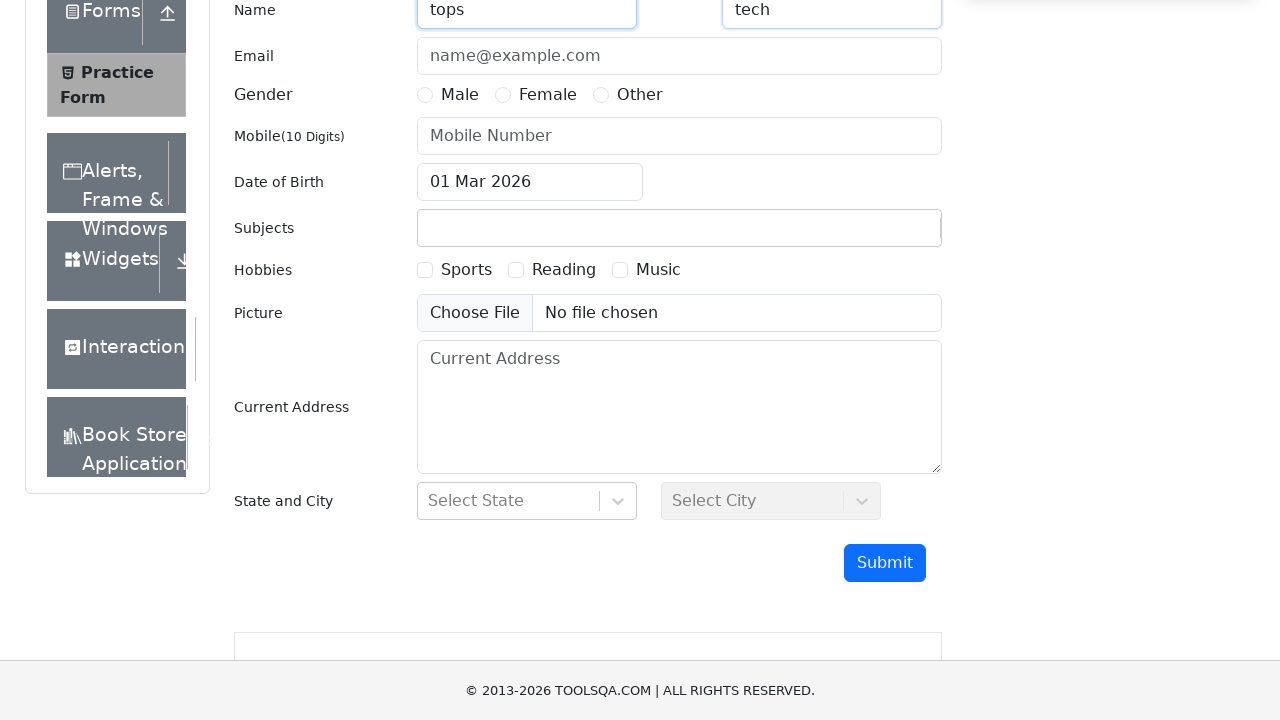

Filled email field with 'tops@gmail.com' on #userEmail
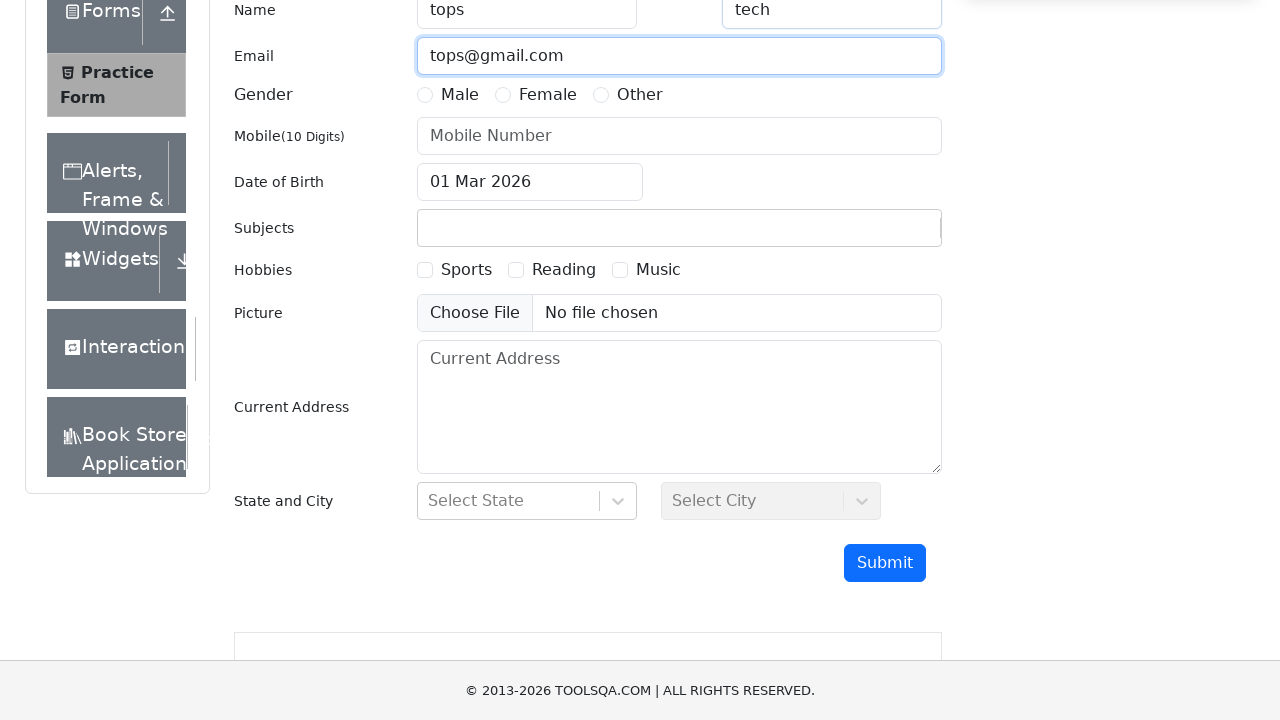

Selected Male gender option at (460, 95) on label[for='gender-radio-1']
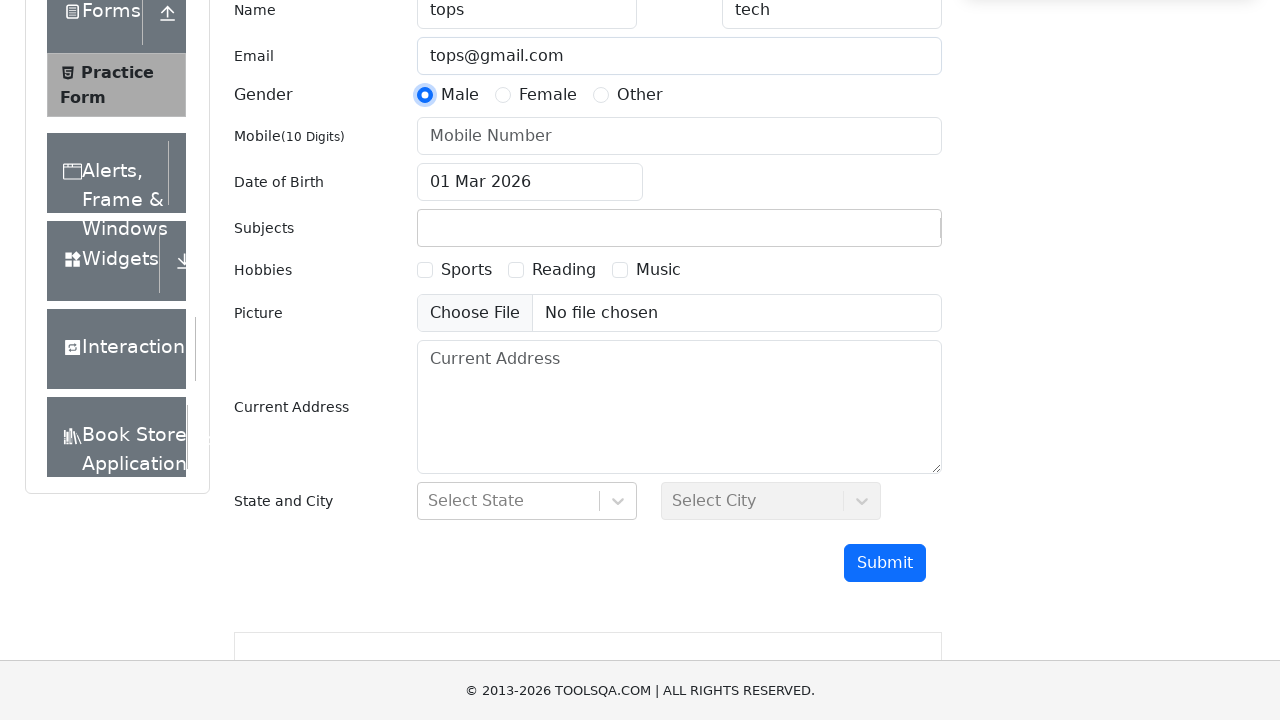

Filled phone number field with '9724004242' on #userNumber
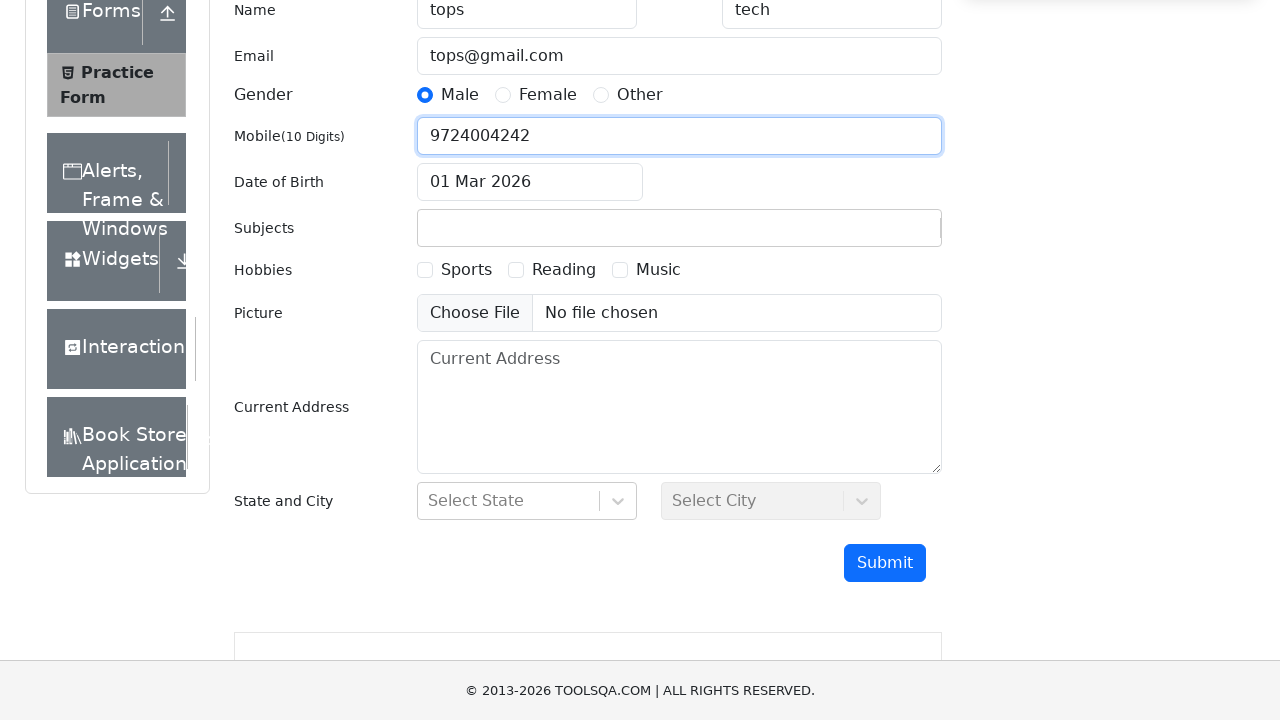

Clicked date of birth input to open date picker at (530, 182) on #dateOfBirthInput
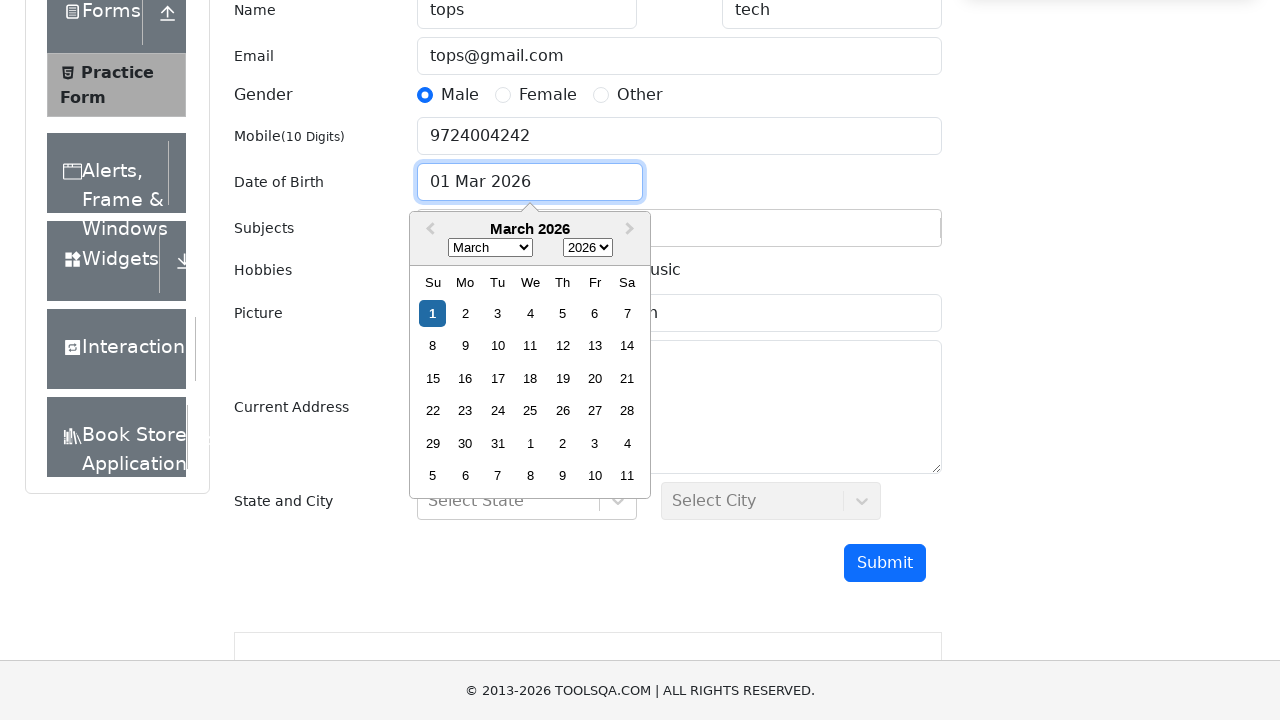

Selected August from month dropdown on .react-datepicker__month-select
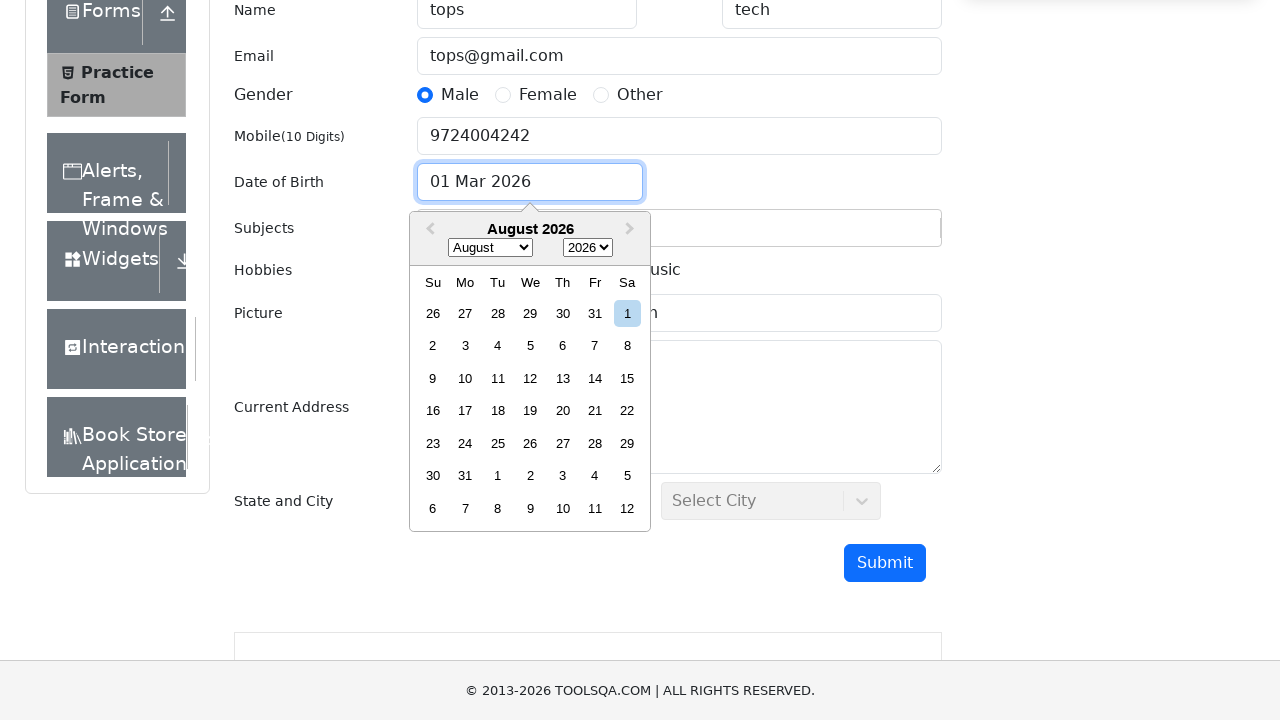

Selected 2000 from year dropdown on .react-datepicker__year-select
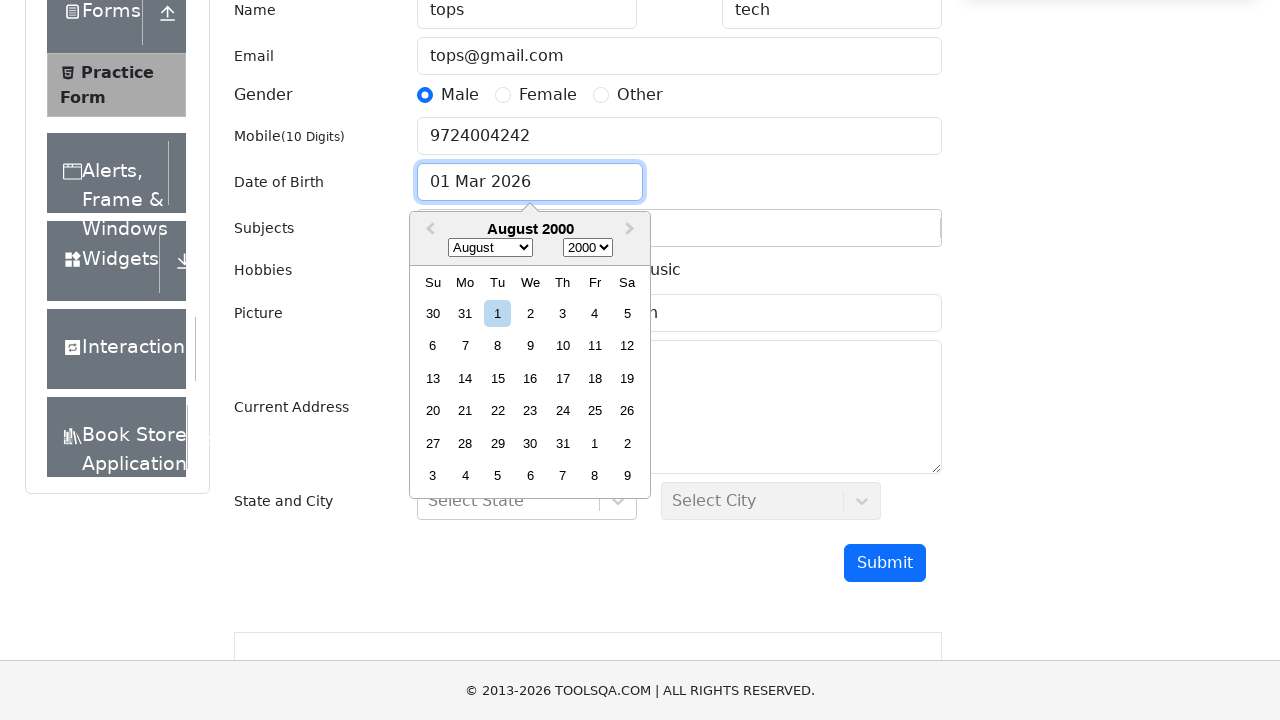

Selected 25th August 2000 as date of birth at (595, 411) on xpath=//div[contains(@class, 'react-datepicker__day') and text()='25' and contai
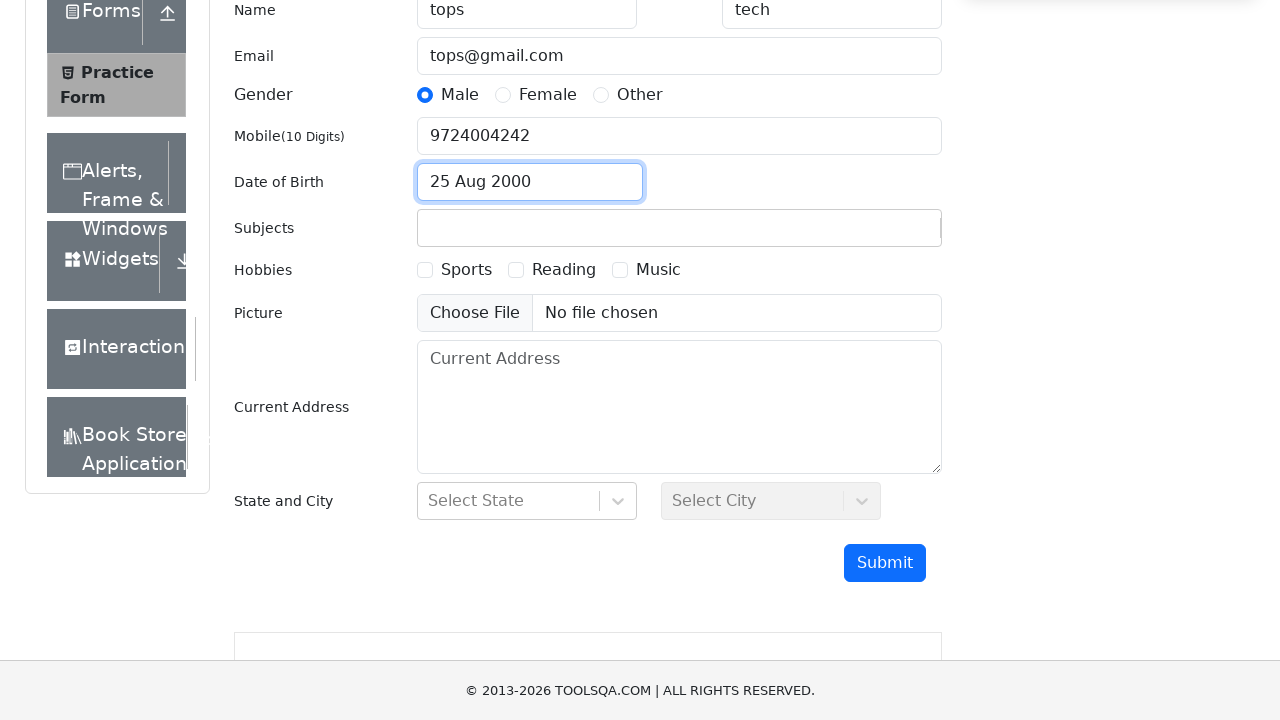

Clicked on subjects container at (679, 228) on #subjectsContainer
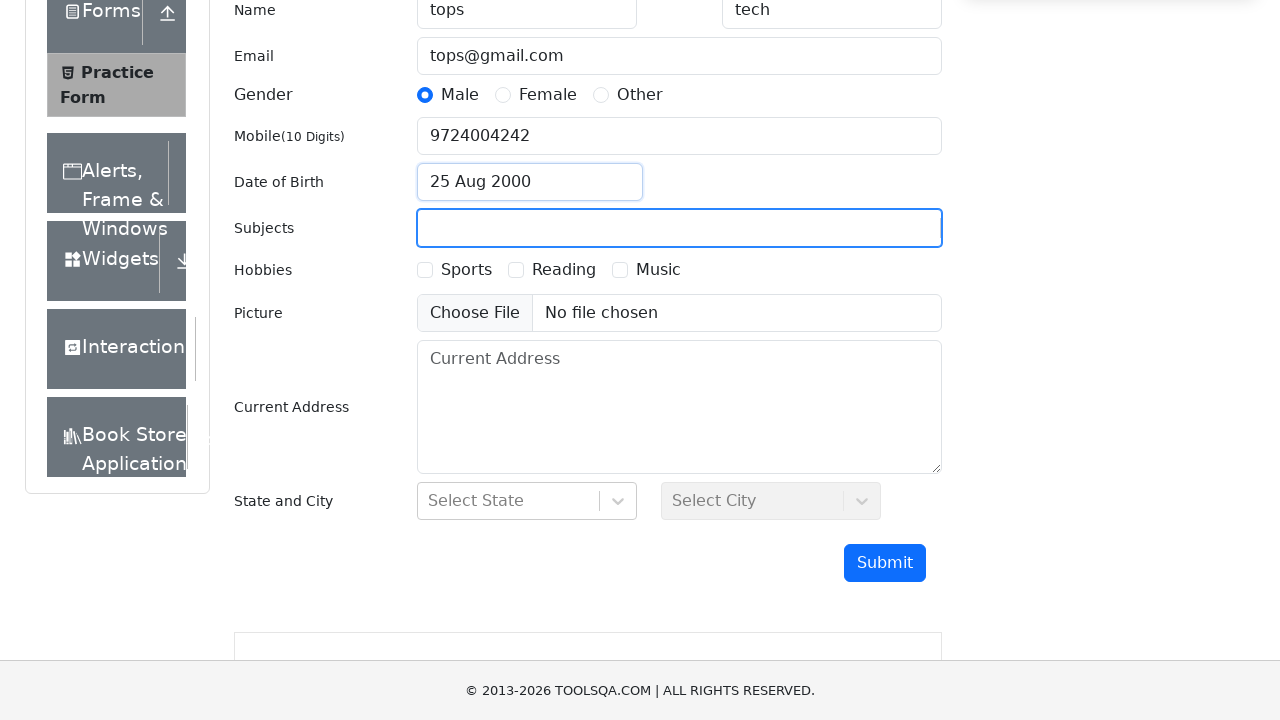

Typed 'Maths' in subjects field
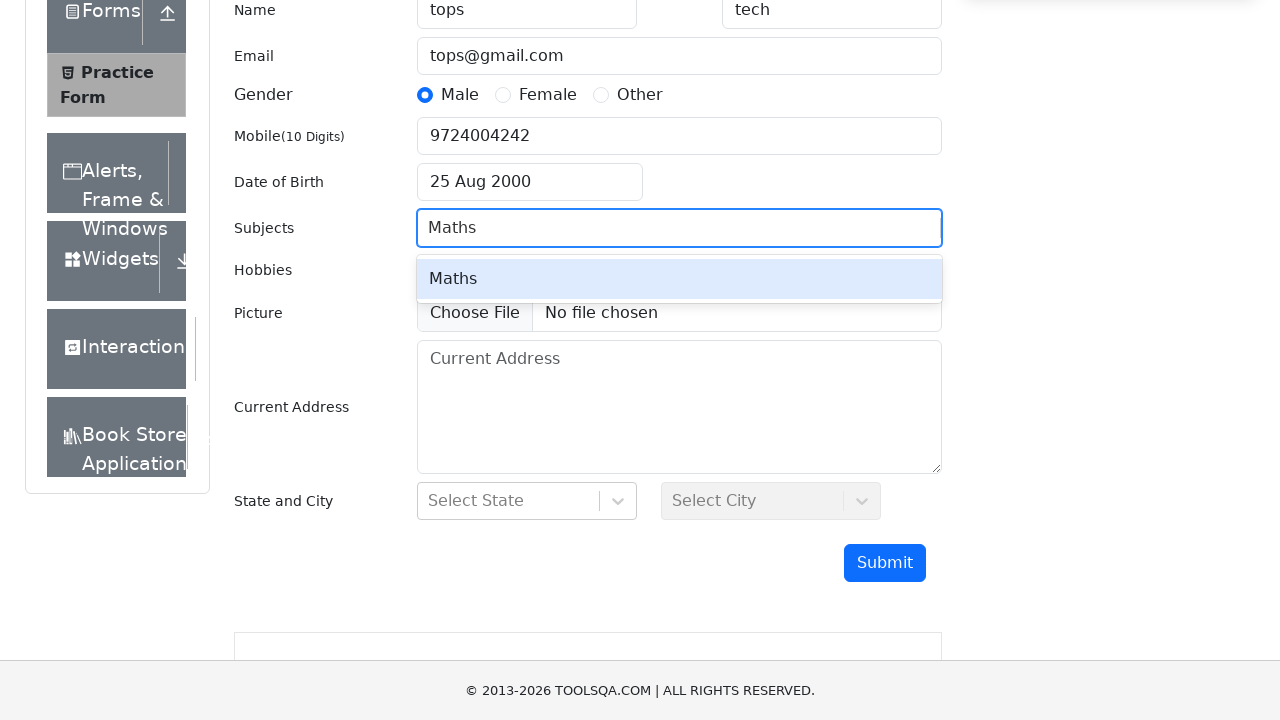

Pressed Enter to confirm 'Maths' subject
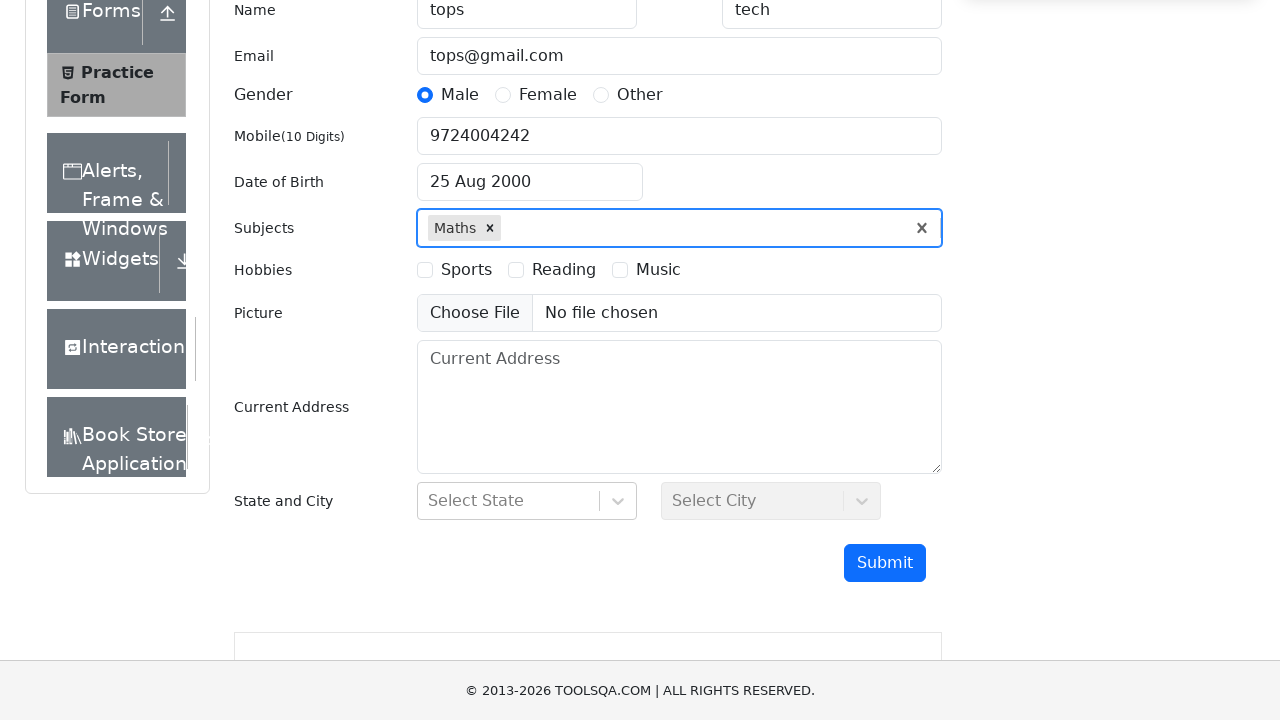

Typed 'Physics' in subjects field
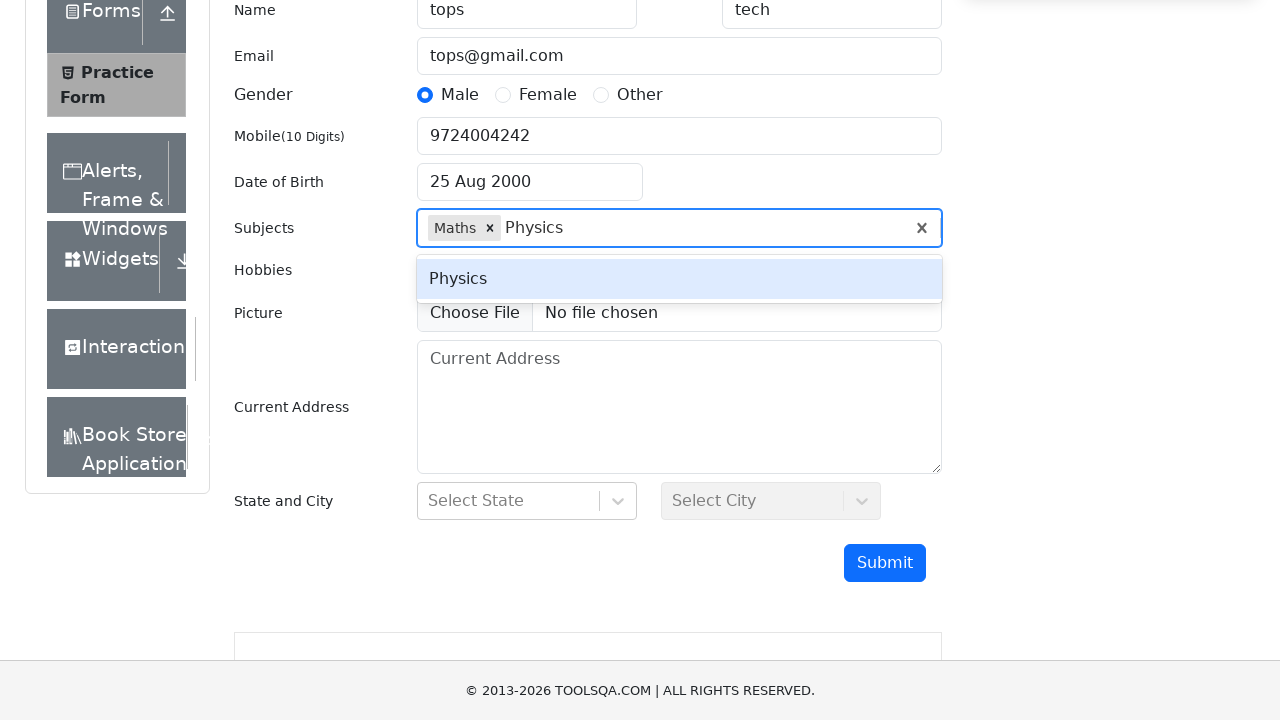

Pressed Enter to confirm 'Physics' subject
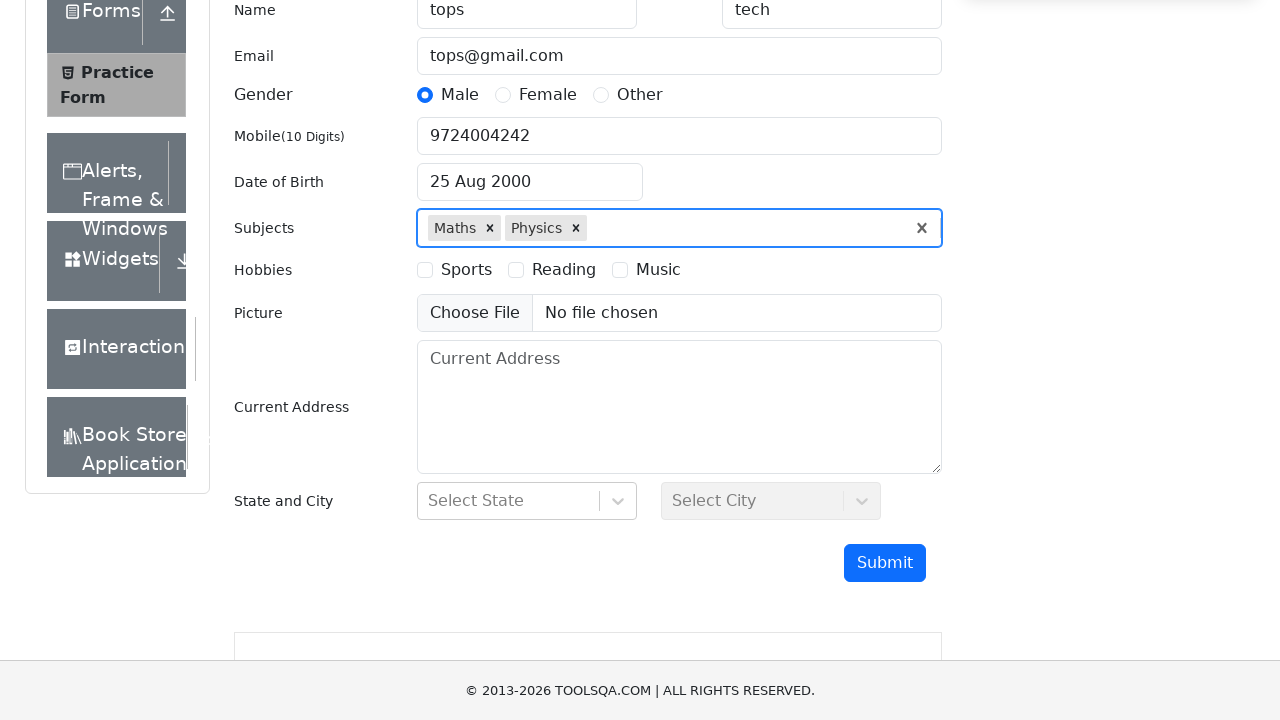

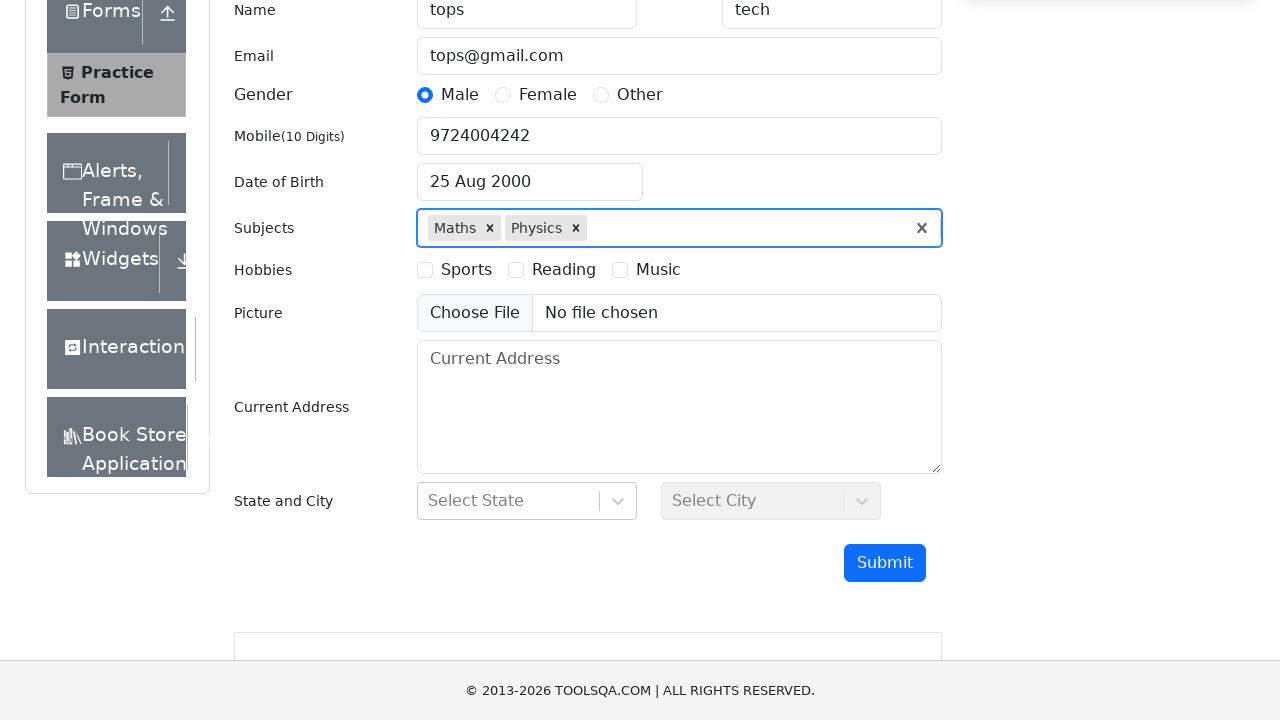